Tests confirm dialog handling by accepting and dismissing confirmation dialogs

Starting URL: https://rahulshettyacademy.com/AutomationPractice/

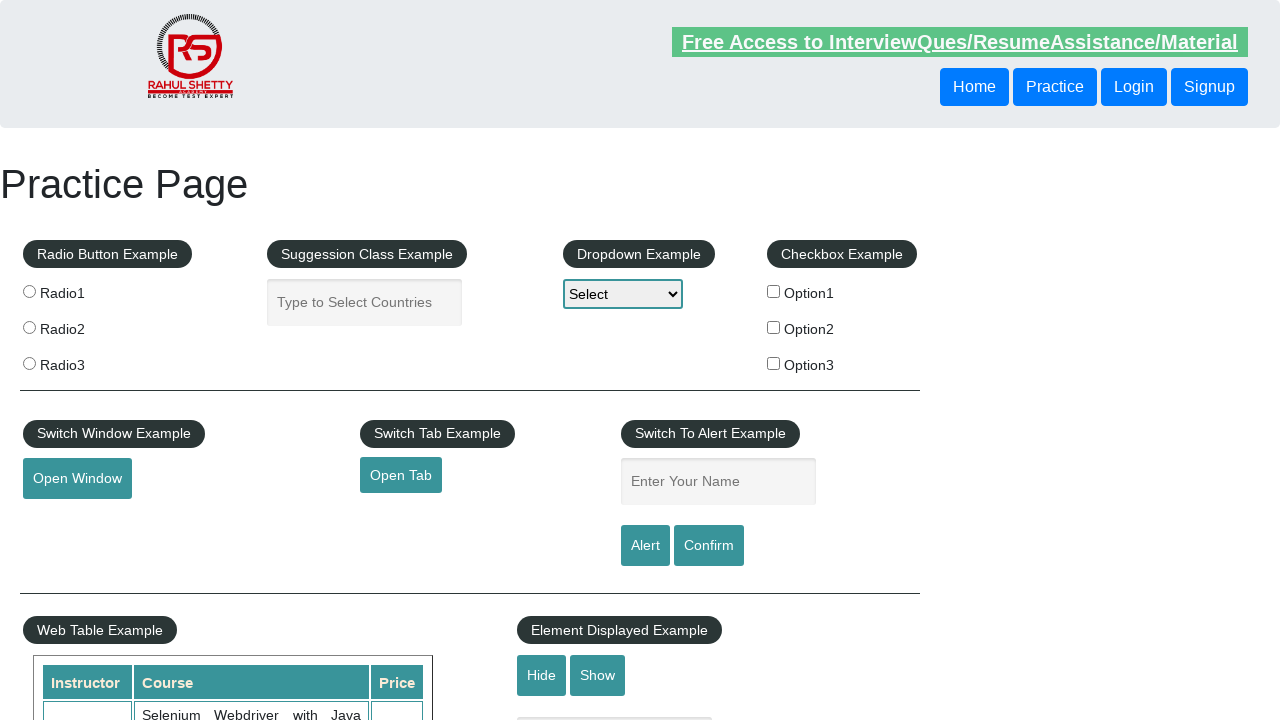

Filled name input field with 'Maria' on #name
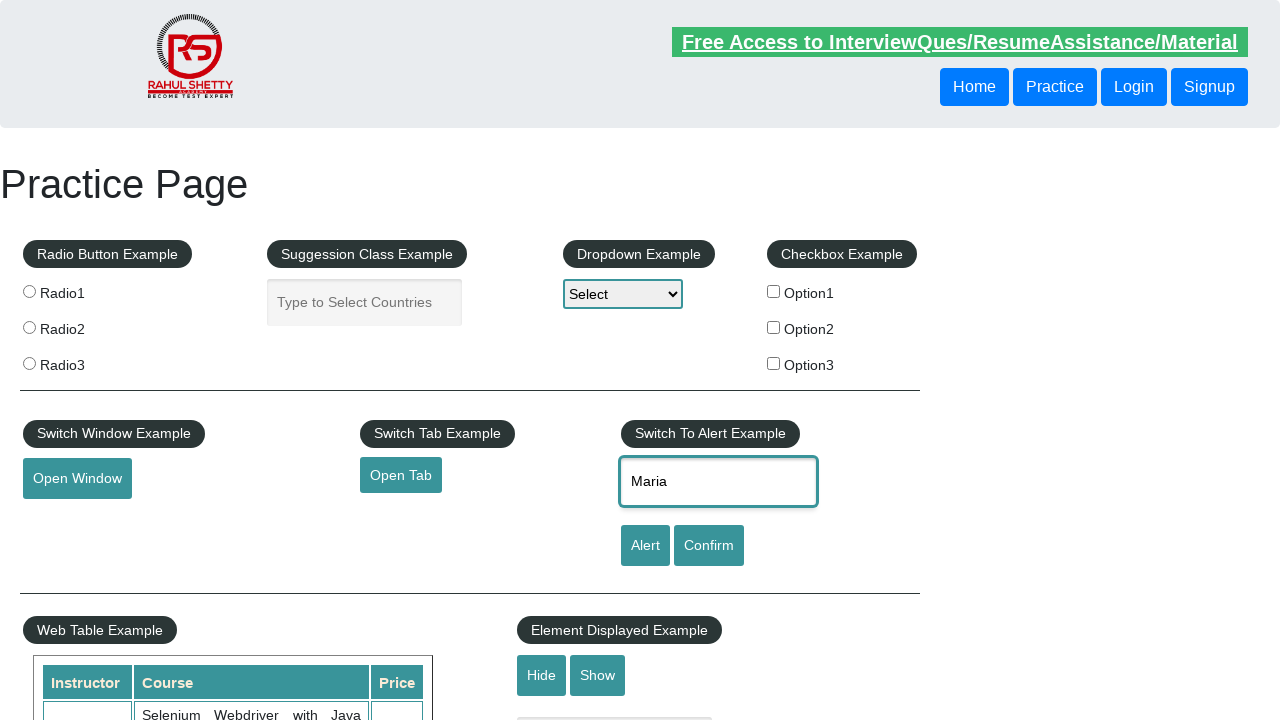

Set up dialog listener to accept the first confirmation dialog
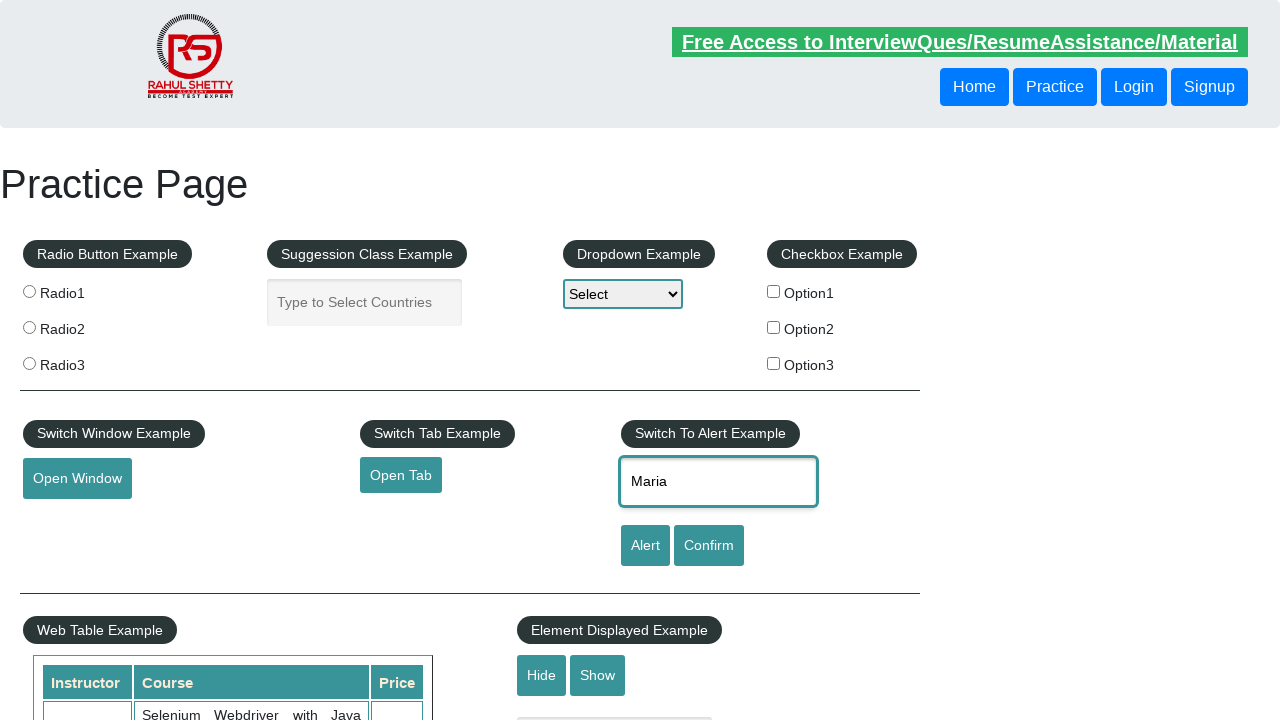

Clicked confirm button to trigger first dialog at (709, 546) on #confirmbtn
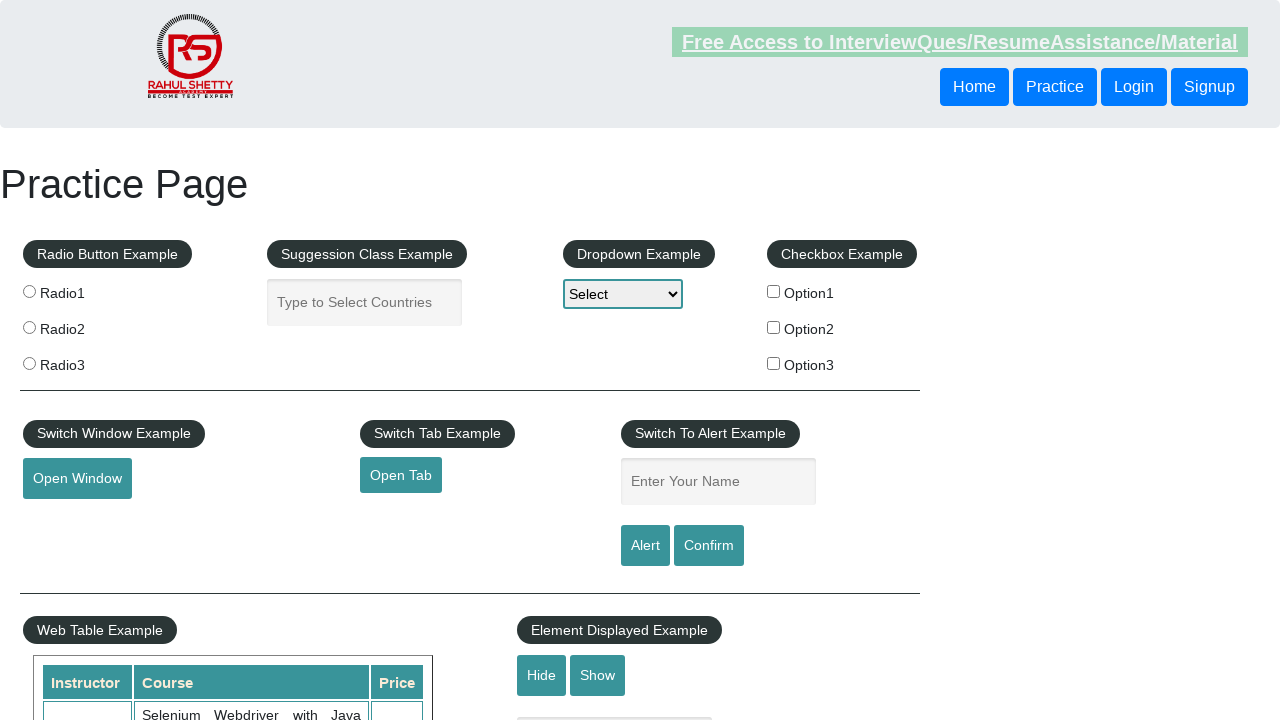

Waited 500ms for first dialog to be processed
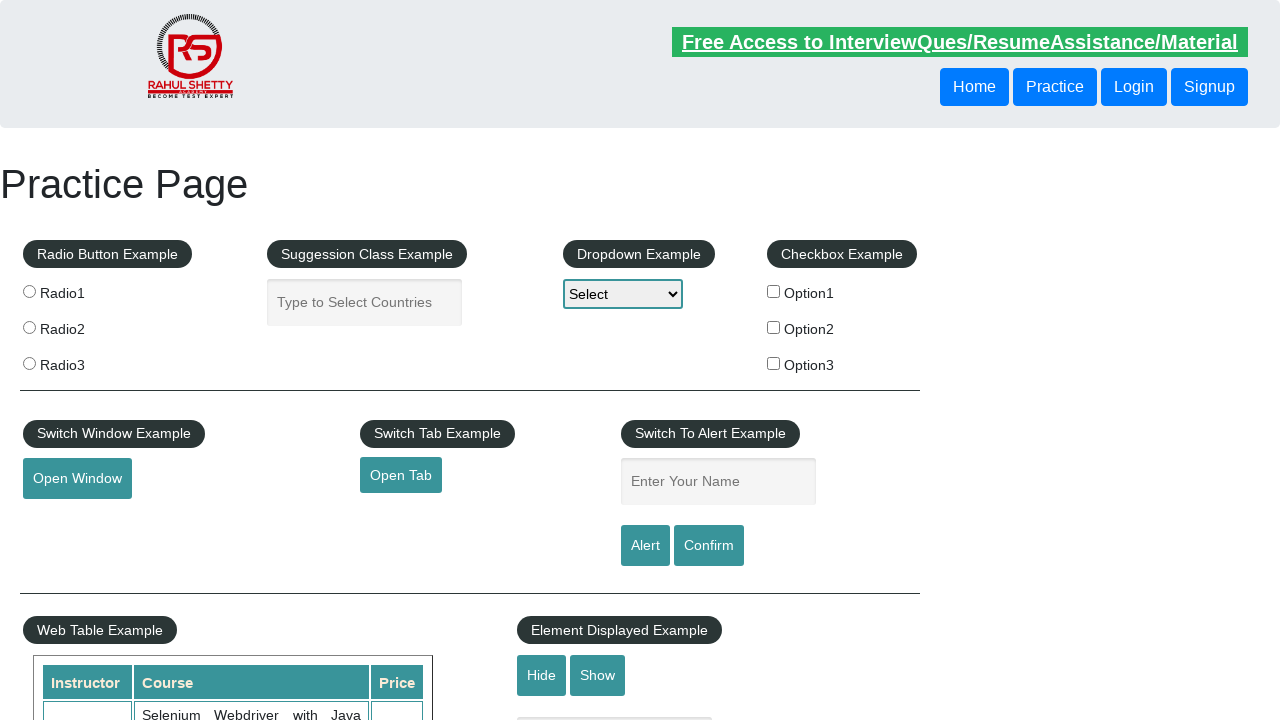

Set up dialog listener to dismiss the second confirmation dialog
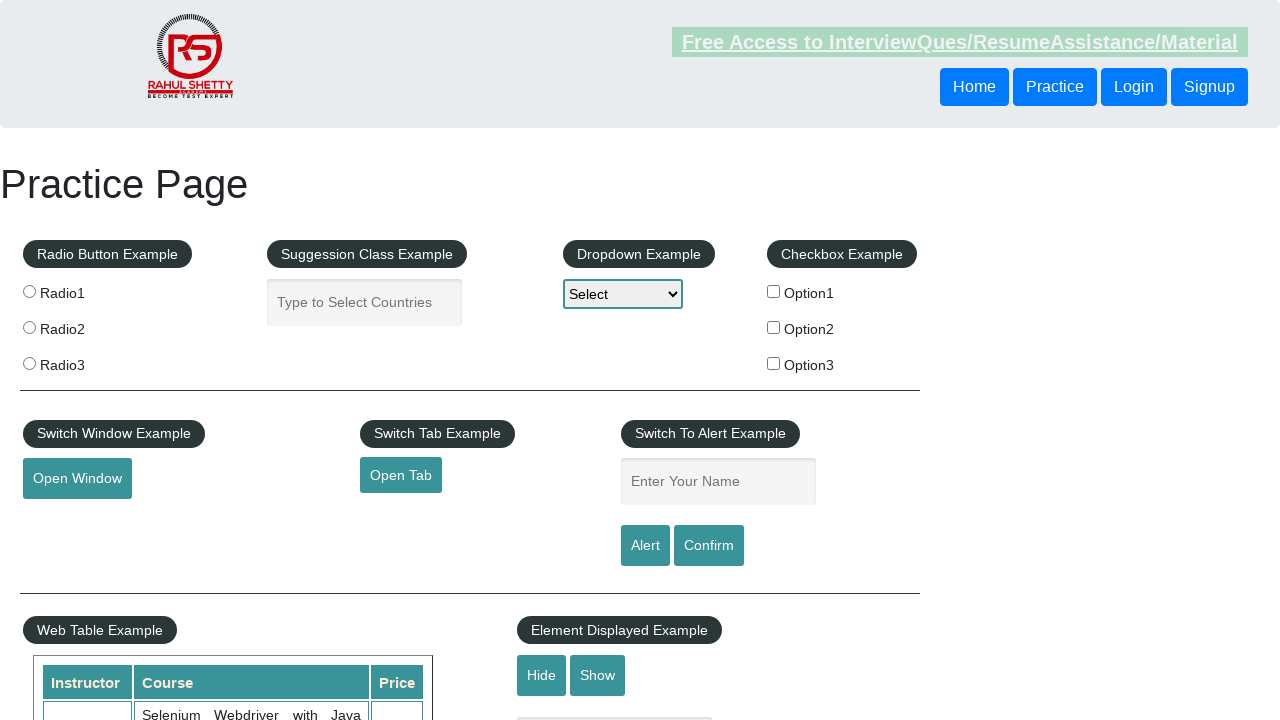

Clicked confirm button to trigger second dialog at (709, 546) on #confirmbtn
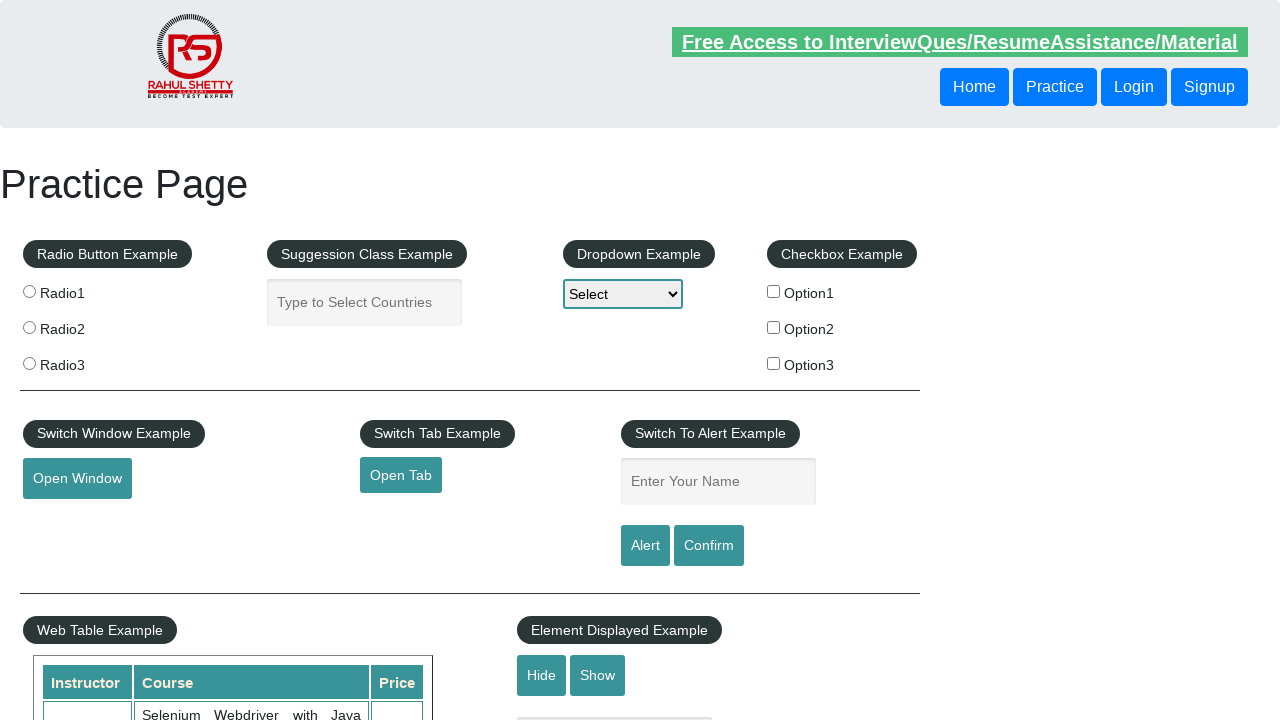

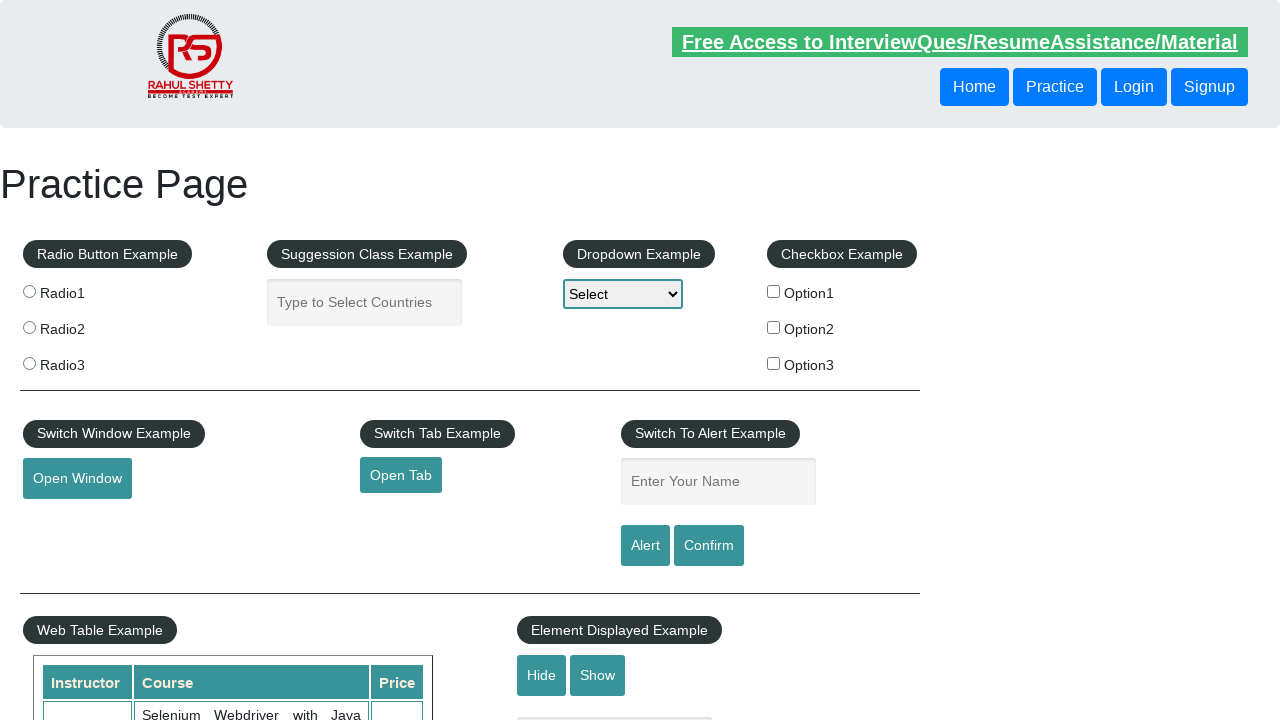